Tests checkbox state elements by checking Apple checkbox first, then conditionally checking Microsoft and Tesla checkboxes based on Apple's checked state

Starting URL: https://techglobal-training.com/frontend

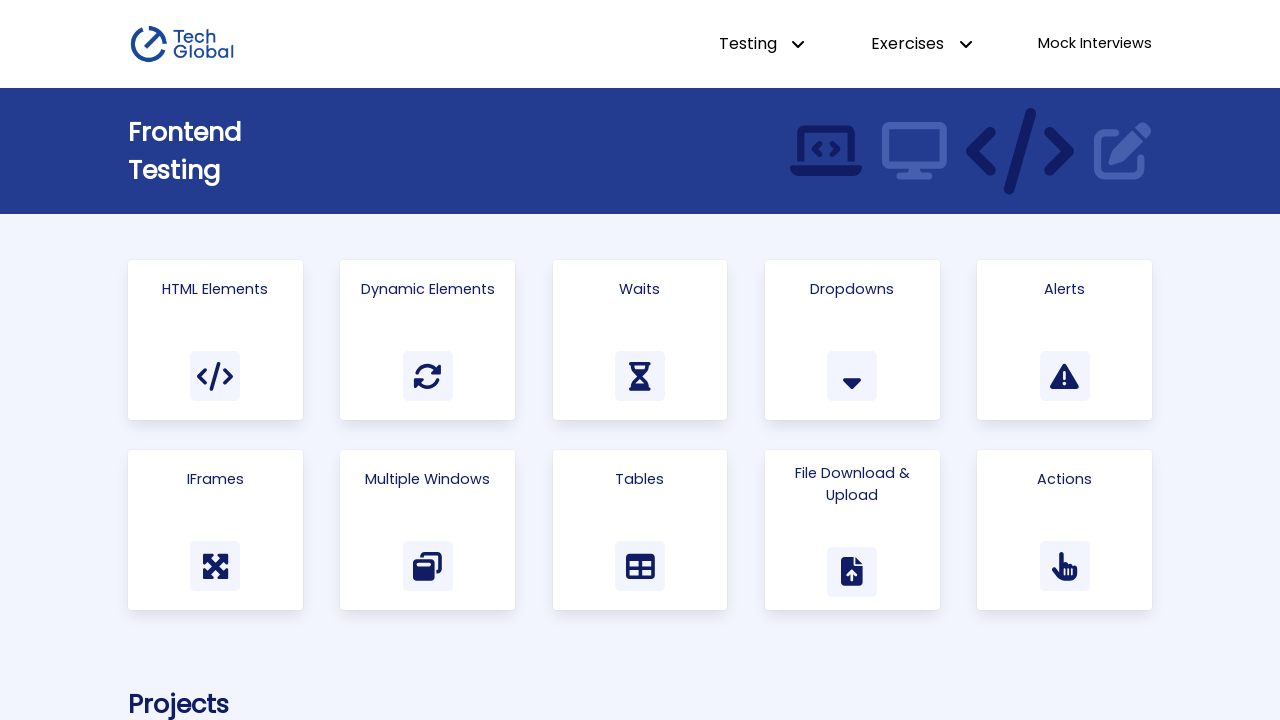

Clicked on 'Html Elements' link to navigate to the test page at (215, 340) on a:has-text('Html Elements')
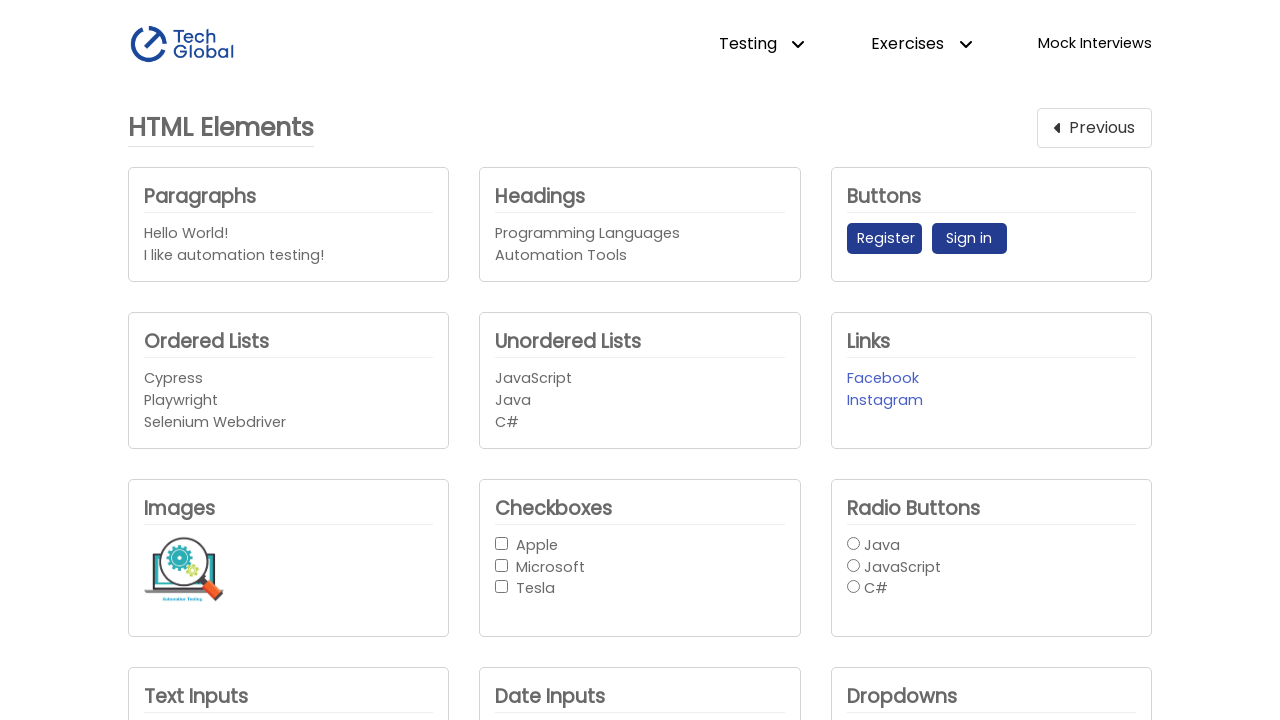

Located Apple checkbox element
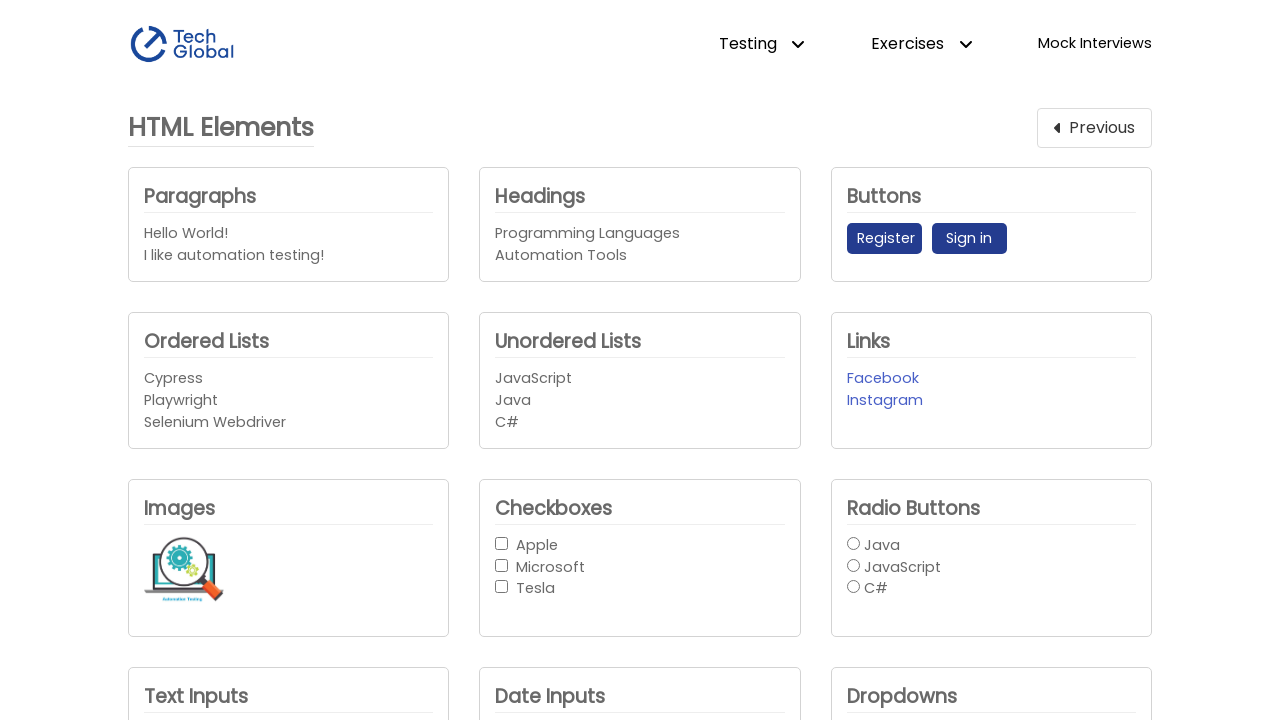

Located Microsoft checkbox element
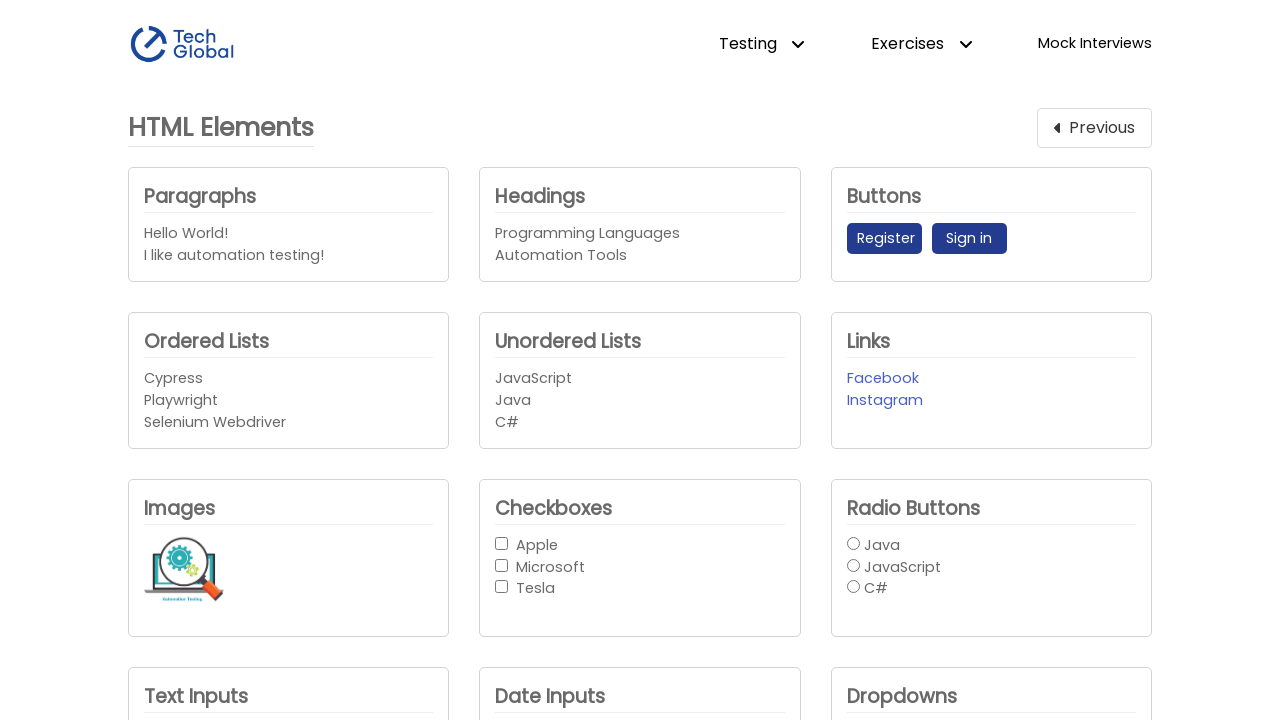

Located Tesla checkbox element
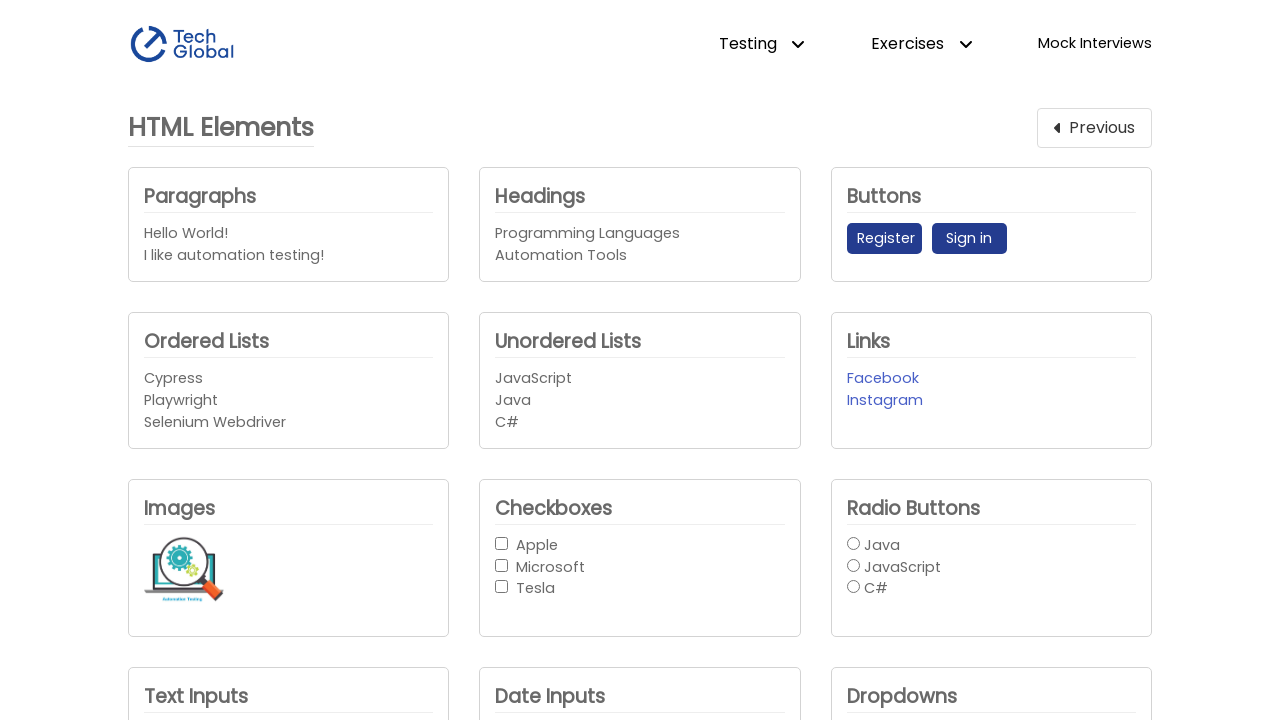

Checked Apple checkbox at (502, 543) on internal:role=checkbox[name="Apple"i]
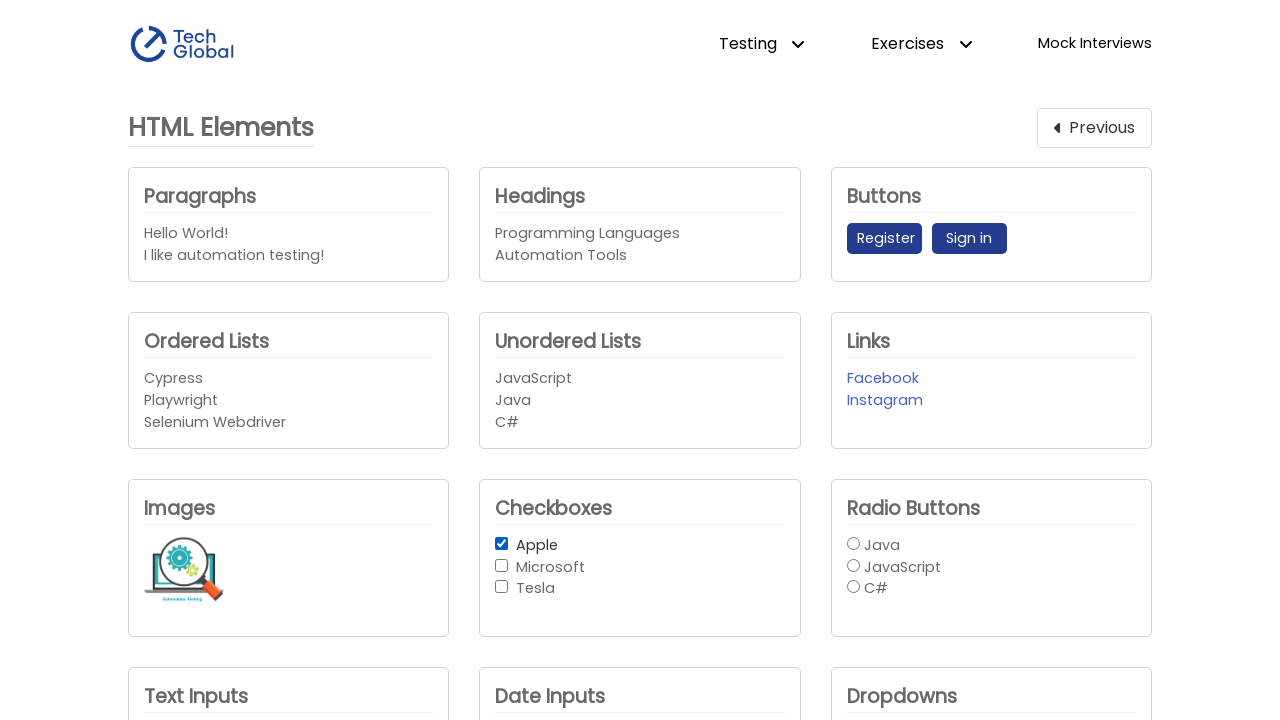

Verified Apple checkbox state: True
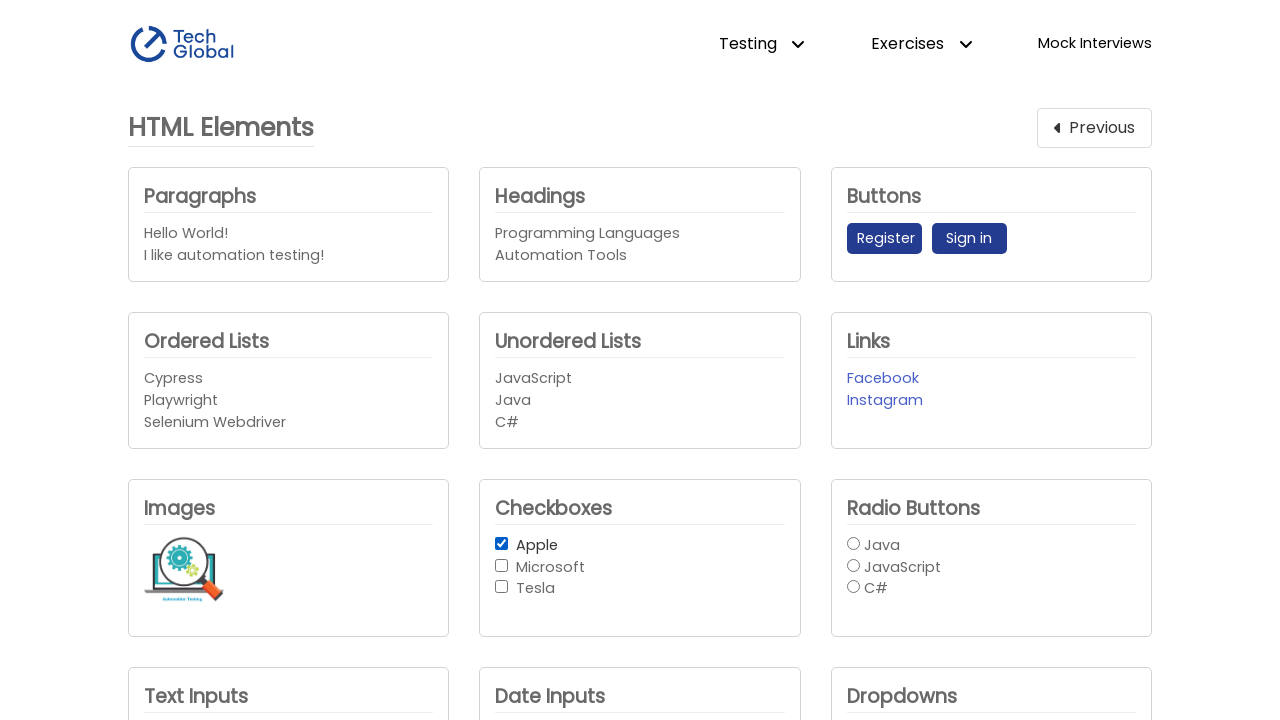

Apple is checked - checked Microsoft checkbox at (502, 565) on internal:role=checkbox[name="Microsoft"i]
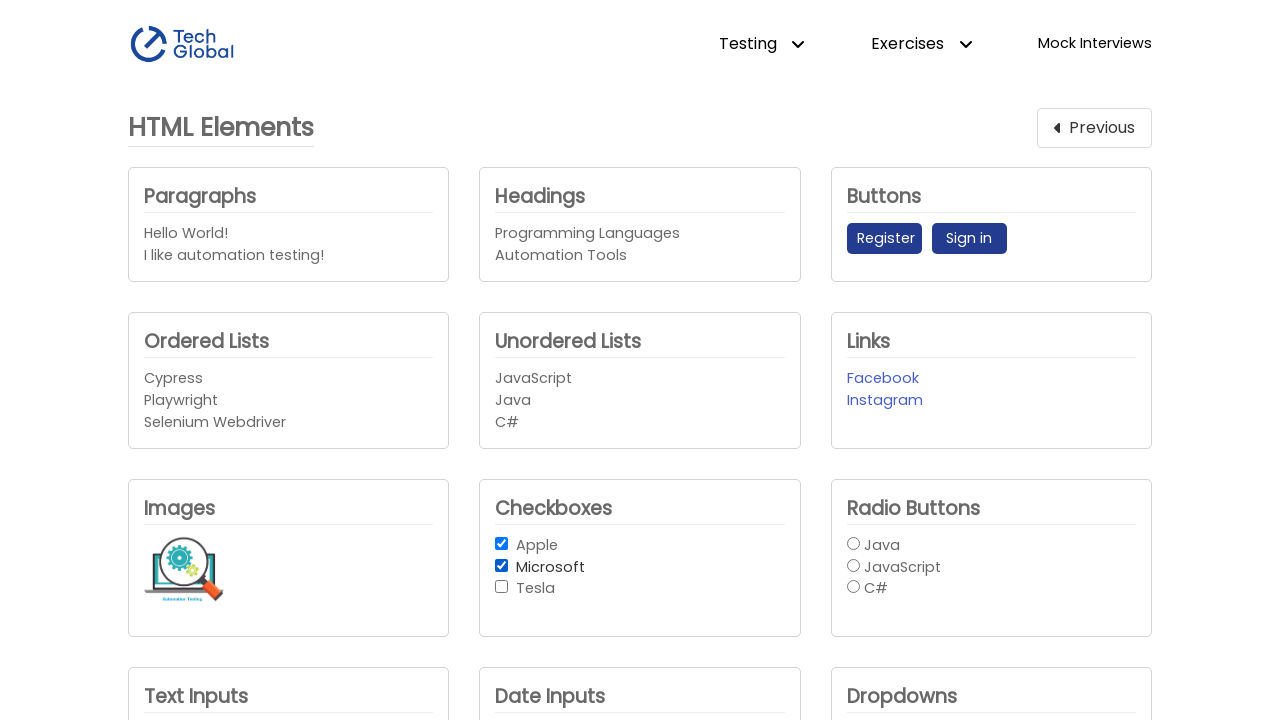

Apple is checked - checked Tesla checkbox at (502, 587) on #checkbox_3
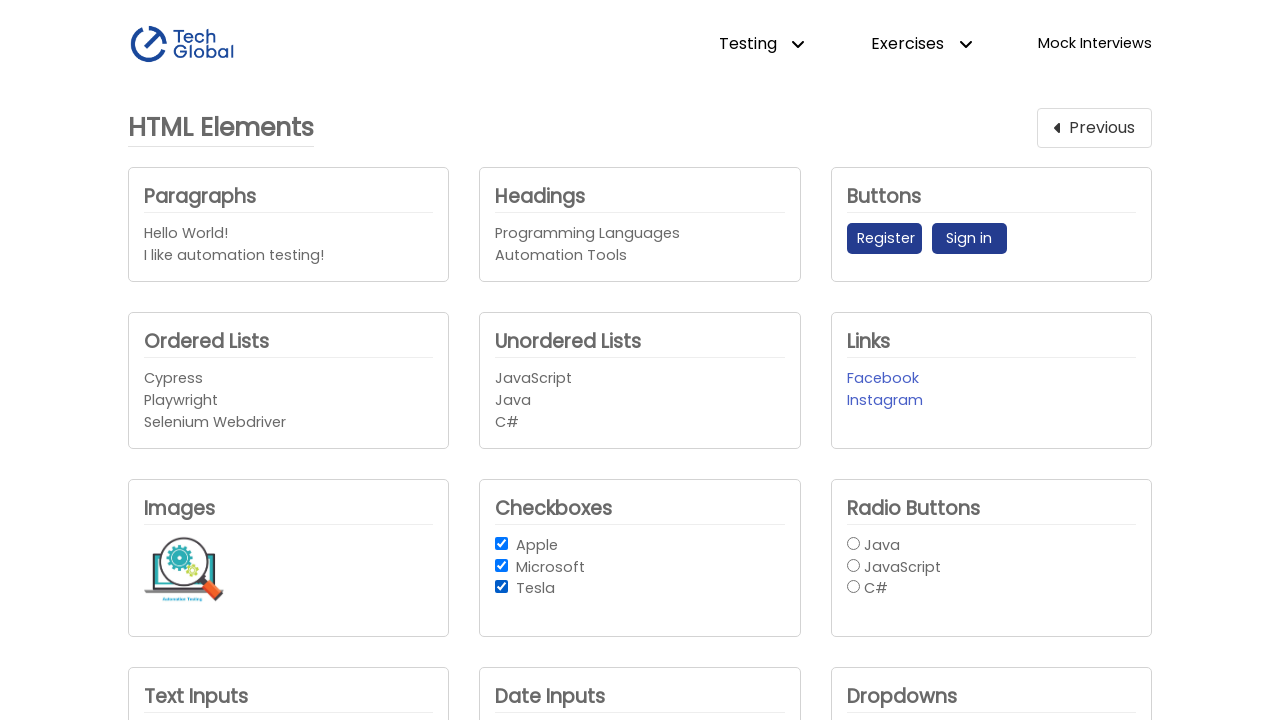

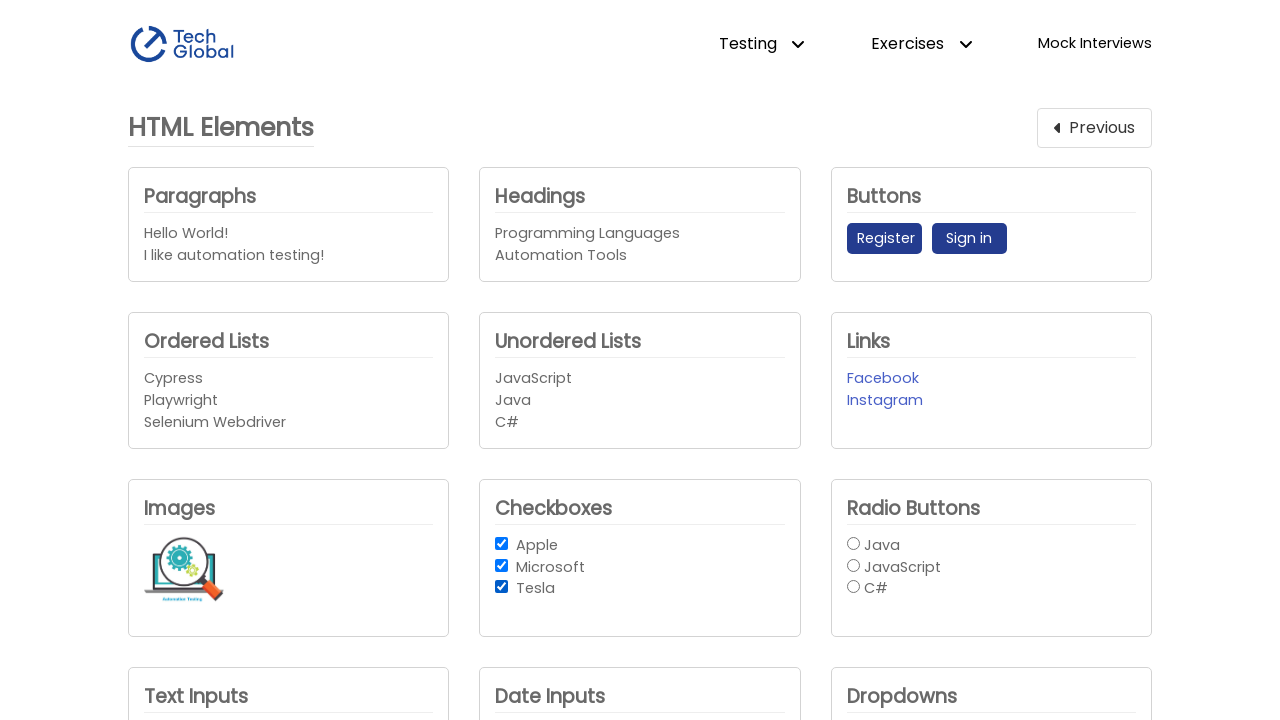